Tests shopping cart functionality by searching for products containing "ca", adding Carrot and Capsicum to the cart, and proceeding through checkout to place an order.

Starting URL: https://rahulshettyacademy.com/seleniumPractise/#/

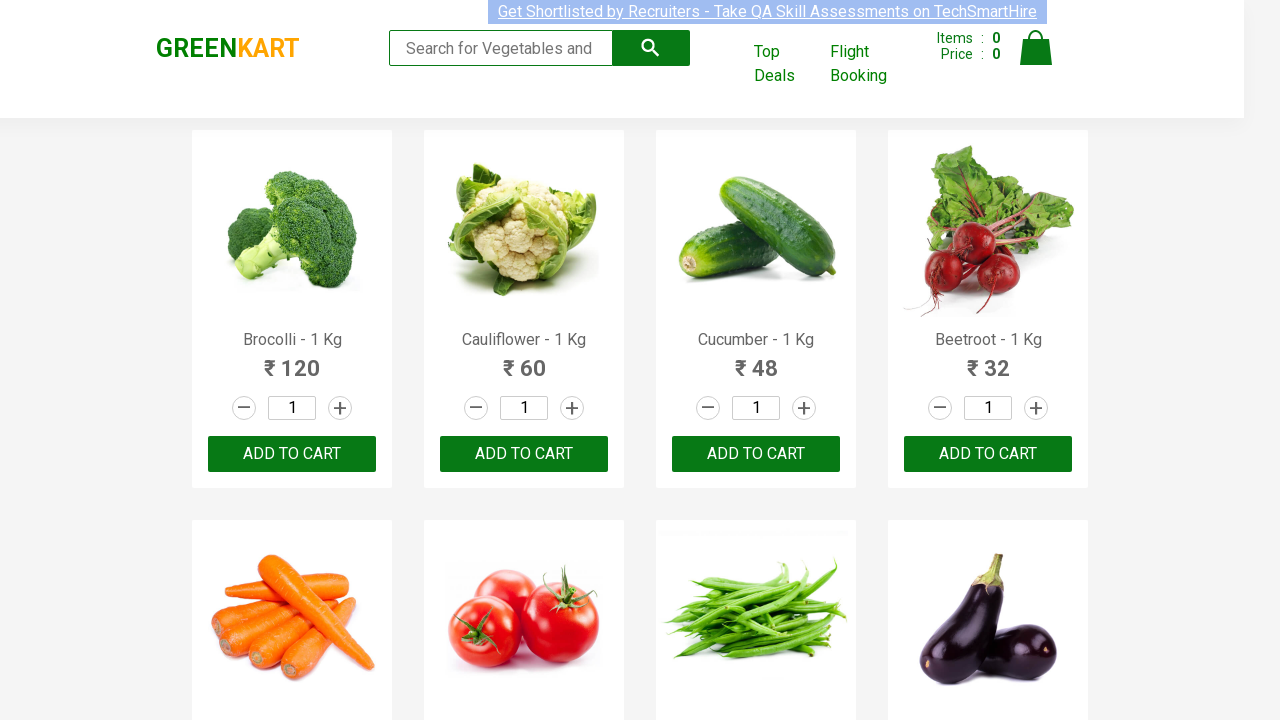

Filled search field with 'ca' to find products on input.search-keyword
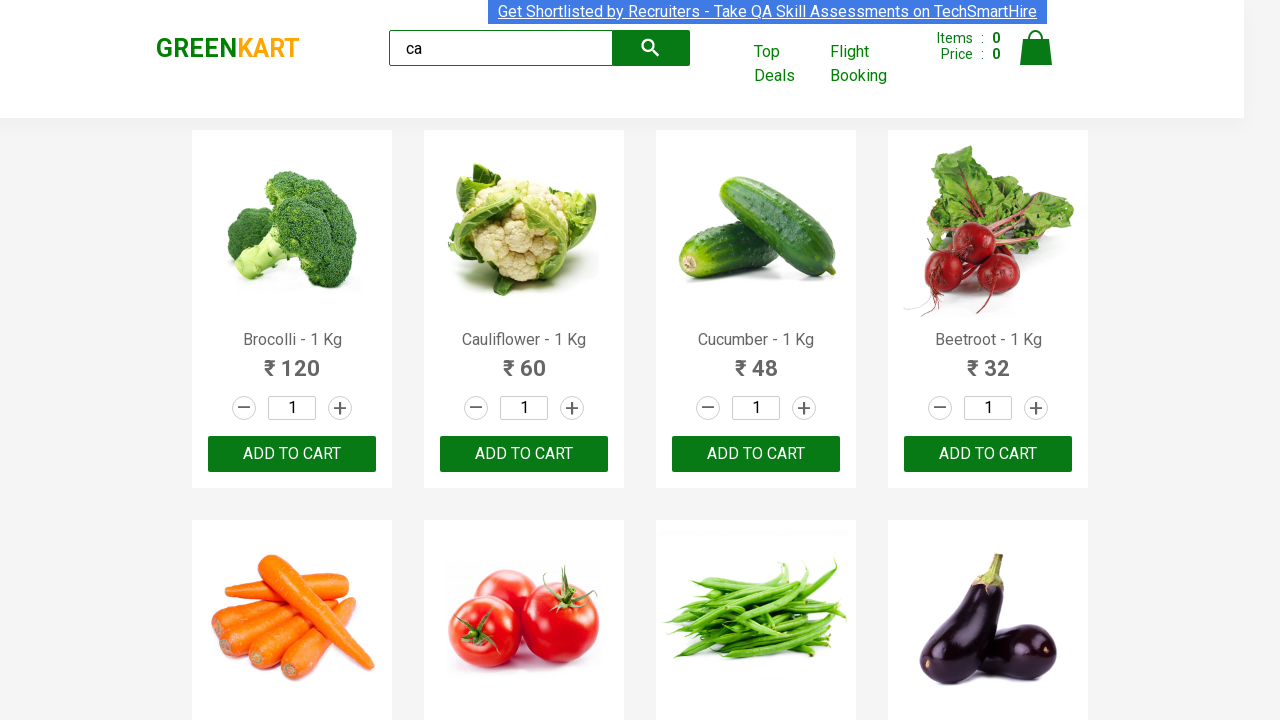

Products loaded after search
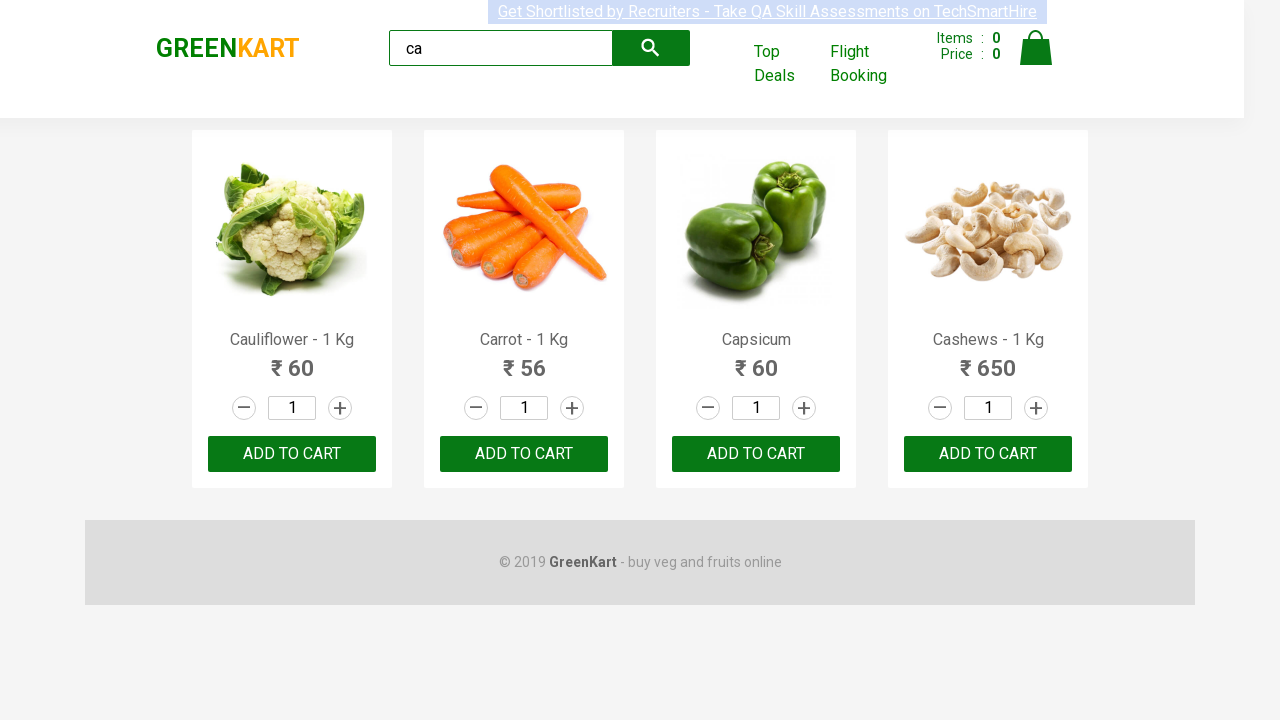

Added Carrot to cart at (524, 454) on .product >> internal:has-text="Carrot"i >> text=ADD TO CART
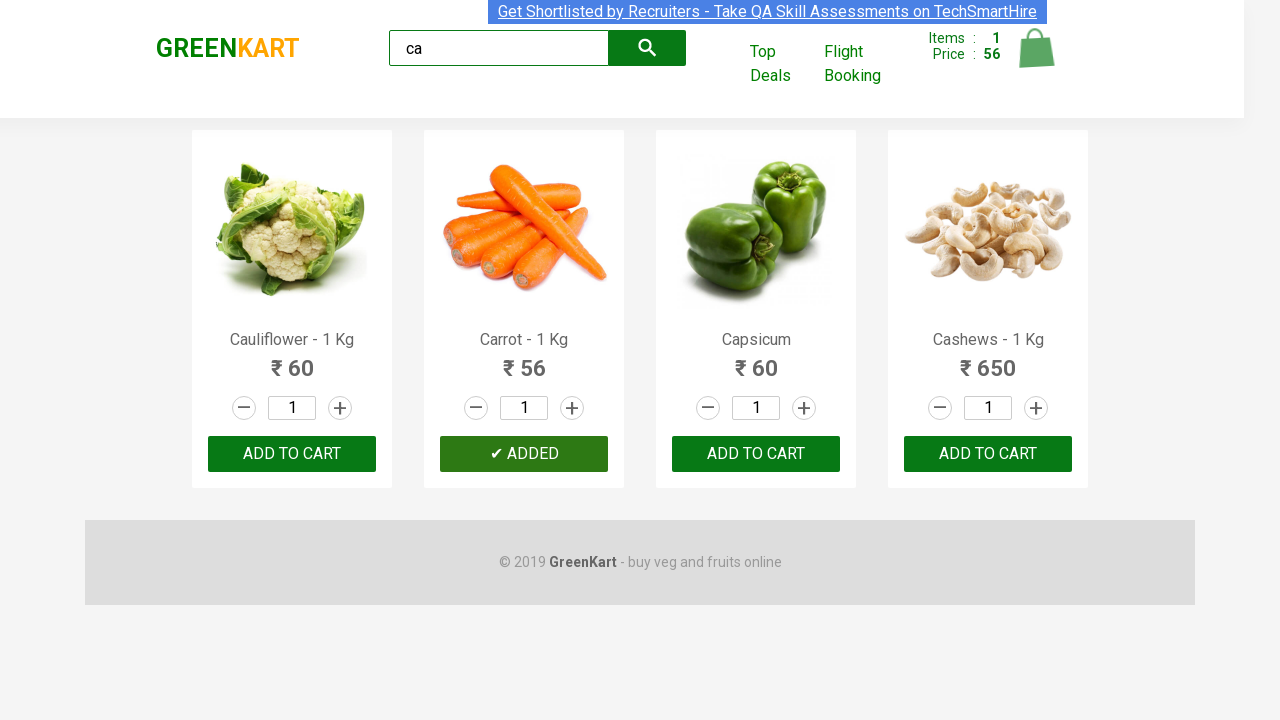

Added Capsicum to cart at (756, 454) on .product >> internal:has-text="Capsicum"i >> text=ADD TO CART
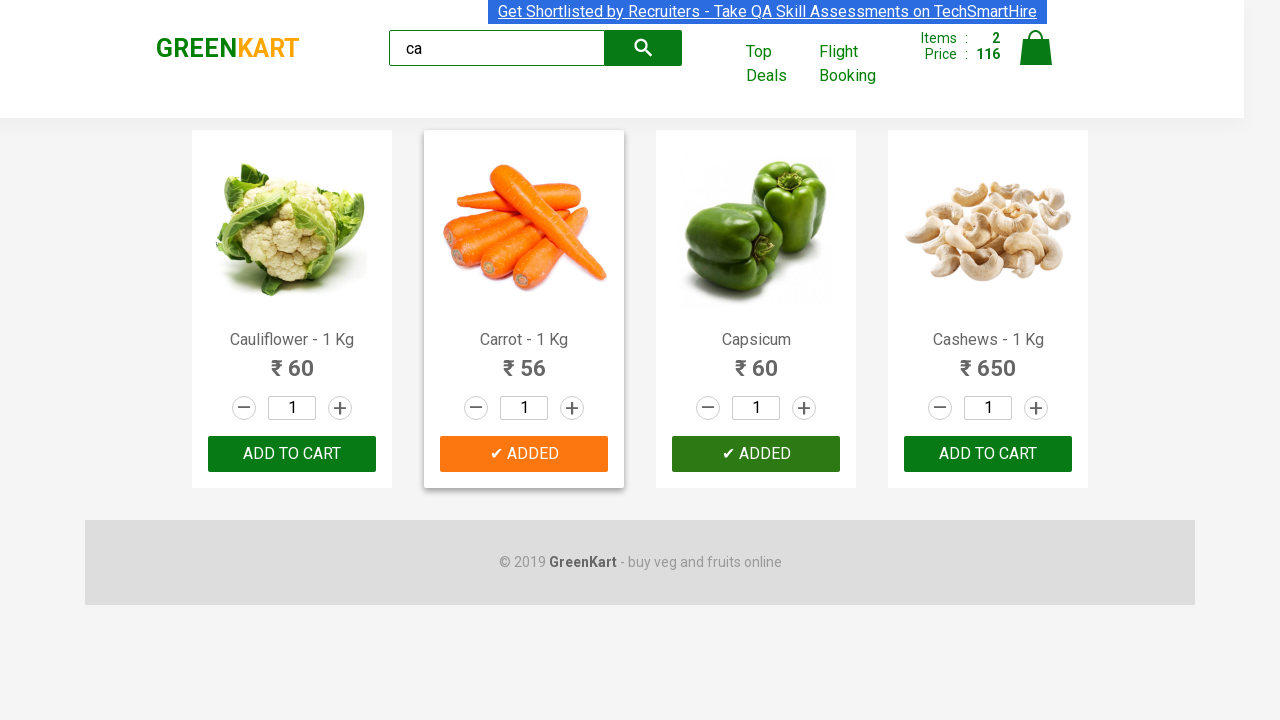

Clicked cart icon to view shopping cart at (1036, 59) on a.cart-icon
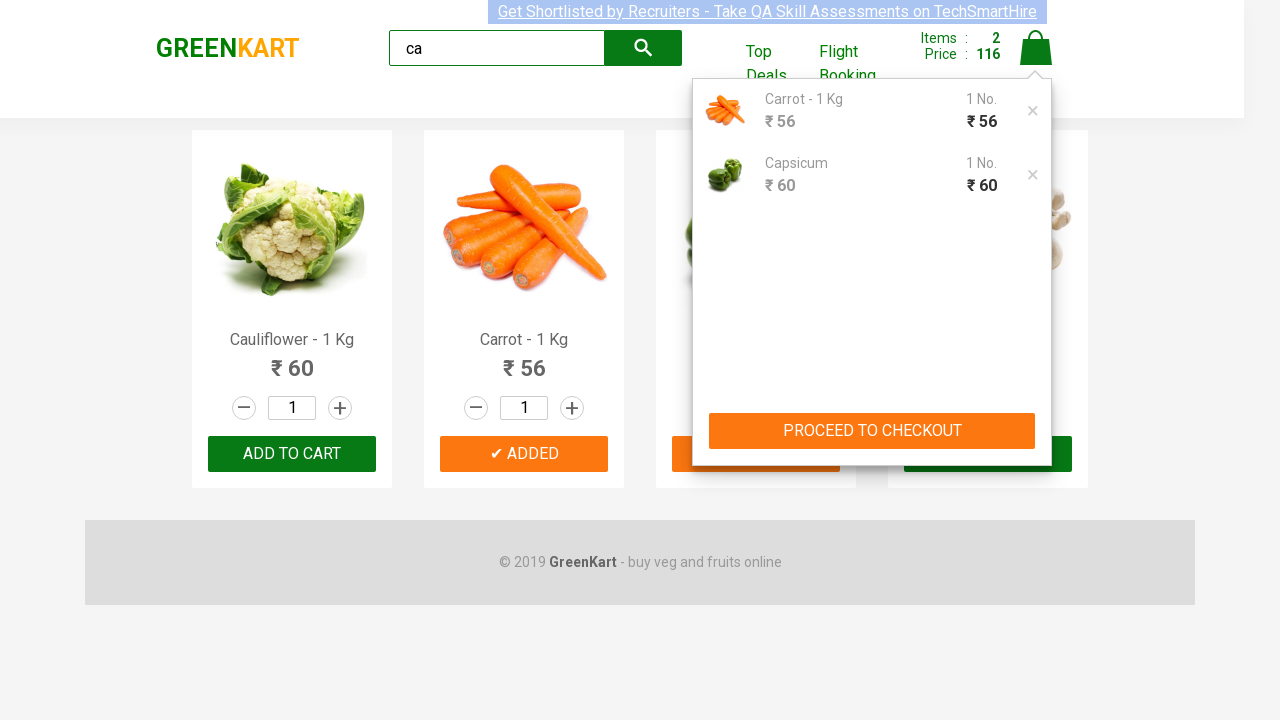

Clicked PROCEED TO CHECKOUT button at (872, 431) on text=PROCEED TO CHECKOUT
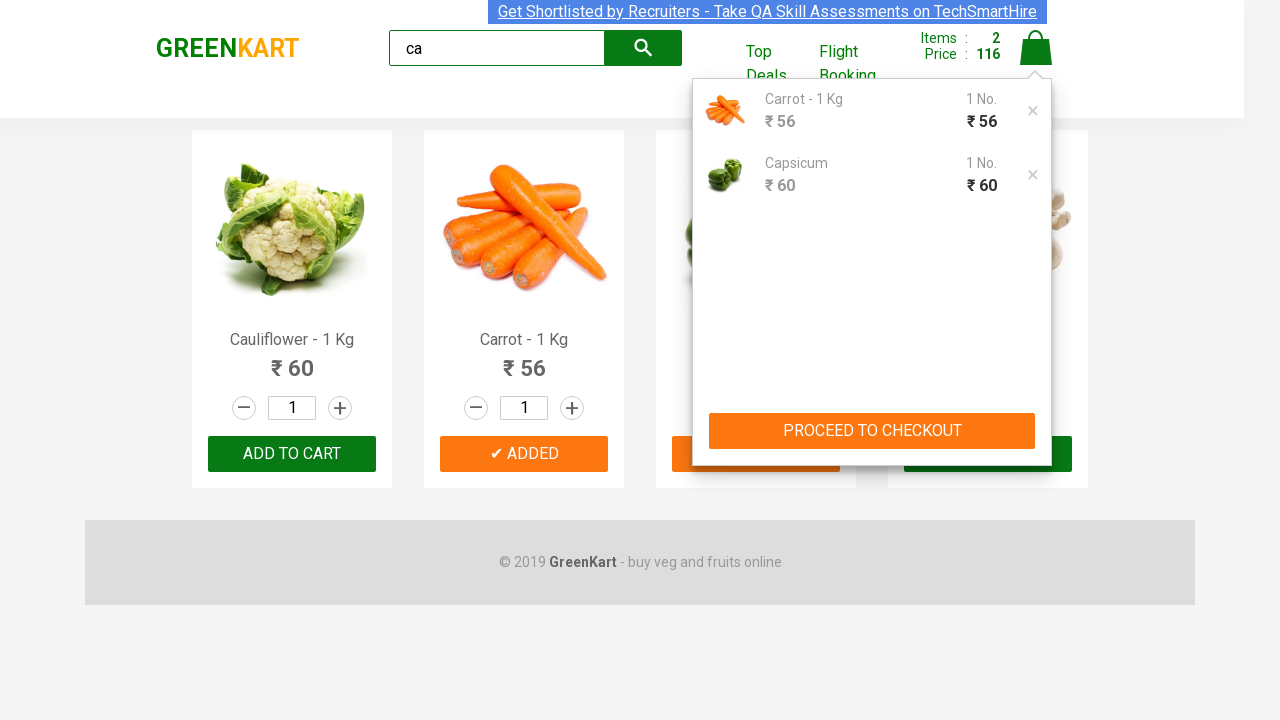

Clicked Place Order to complete purchase at (1036, 491) on text=Place Order
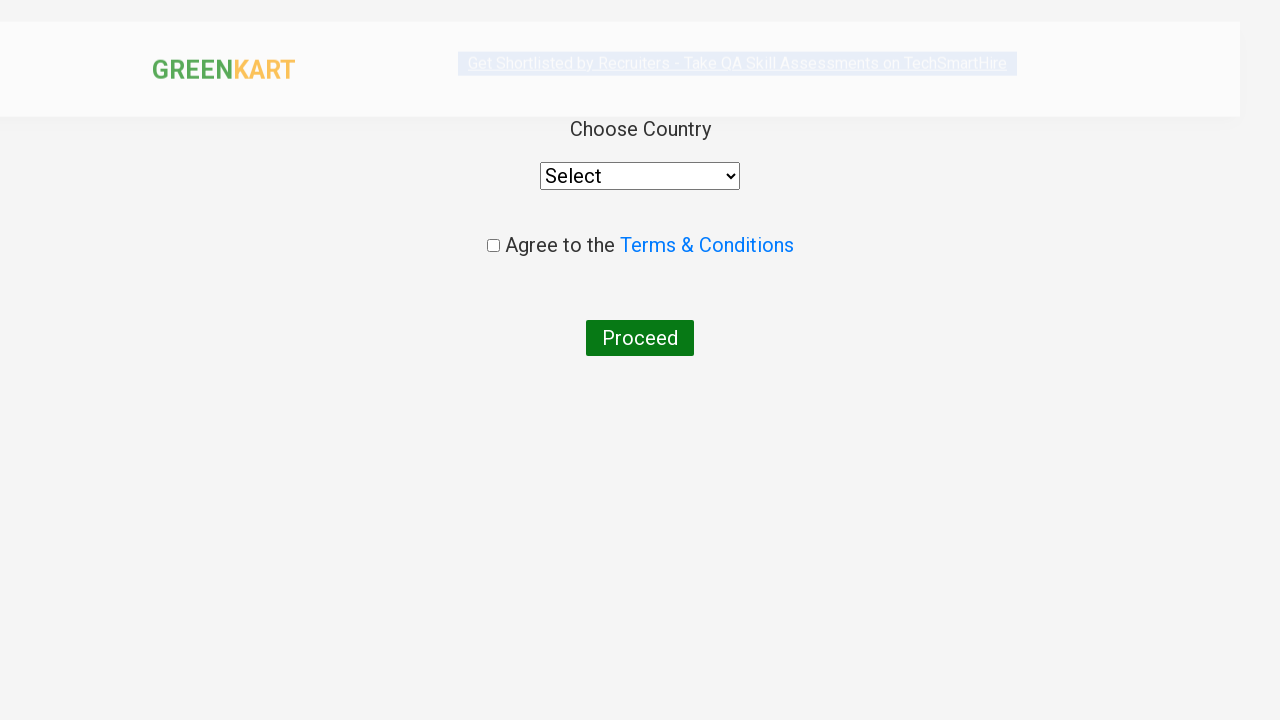

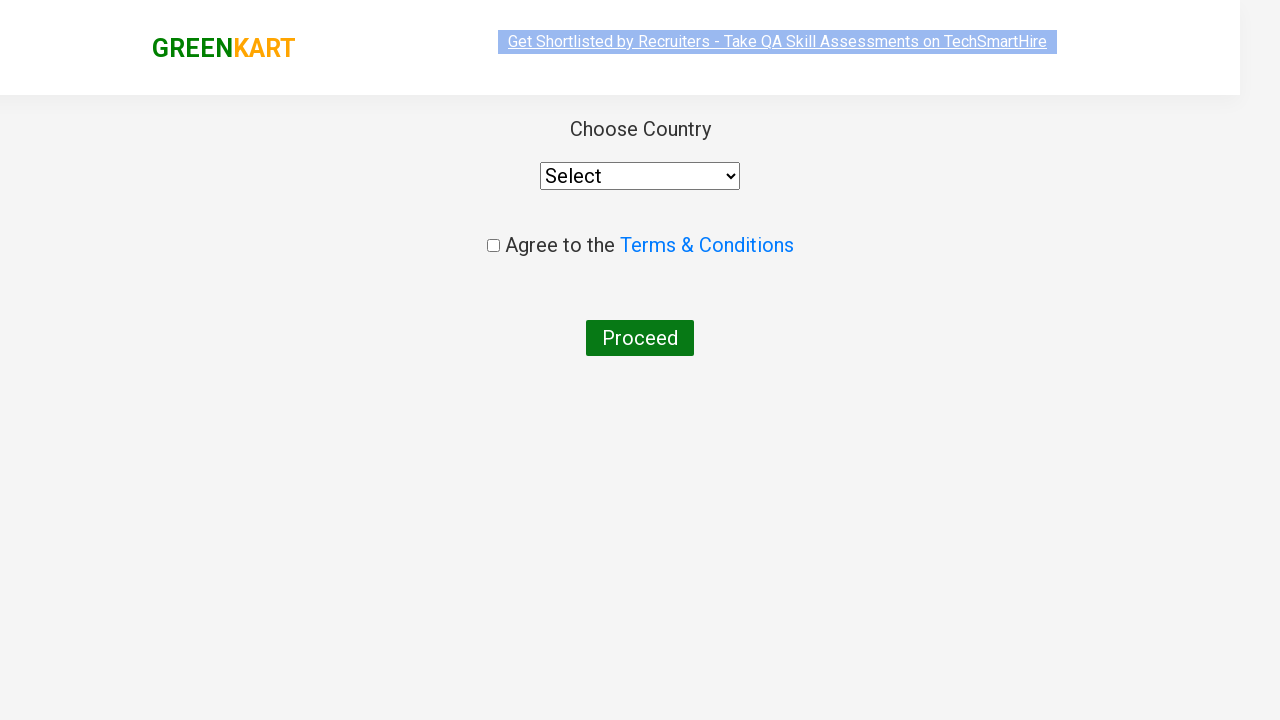